Navigates to Rozetka homepage, maximizes the window, and verifies the page title is correct for the Ukrainian e-commerce site.

Starting URL: https://rozetka.com.ua/

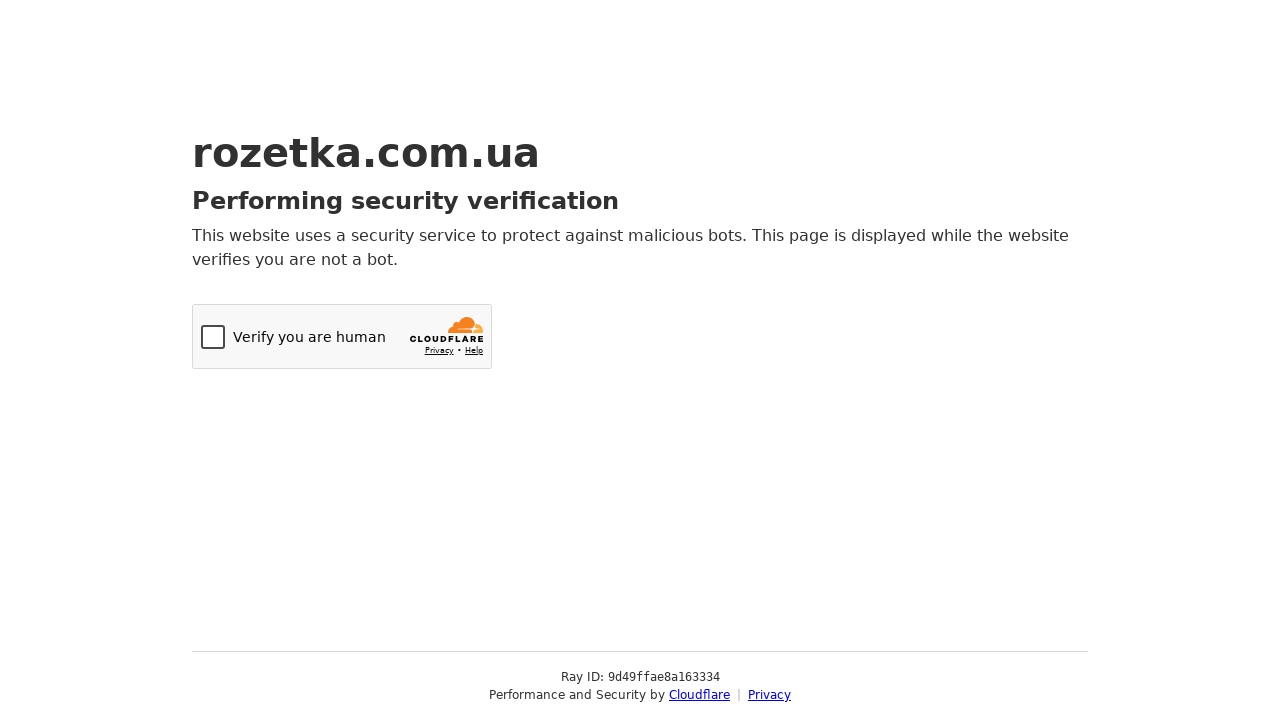

Navigated to Rozetka homepage
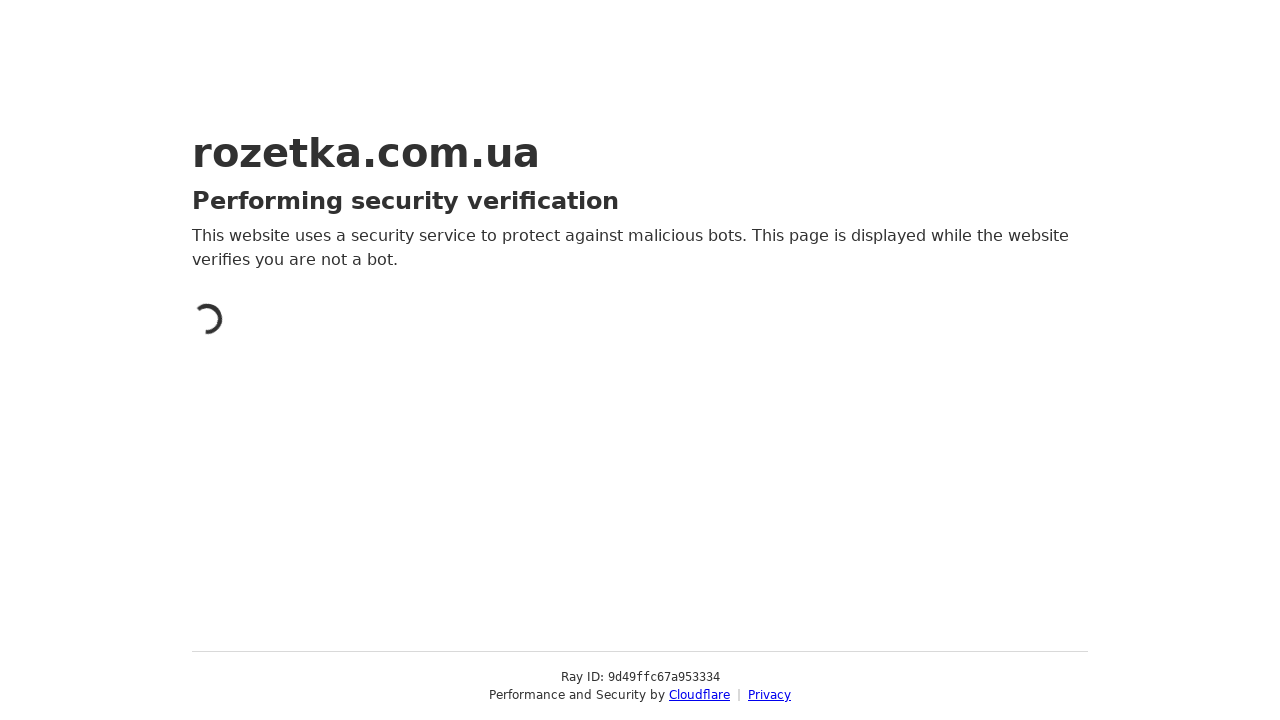

Maximized browser window to 1920x1080
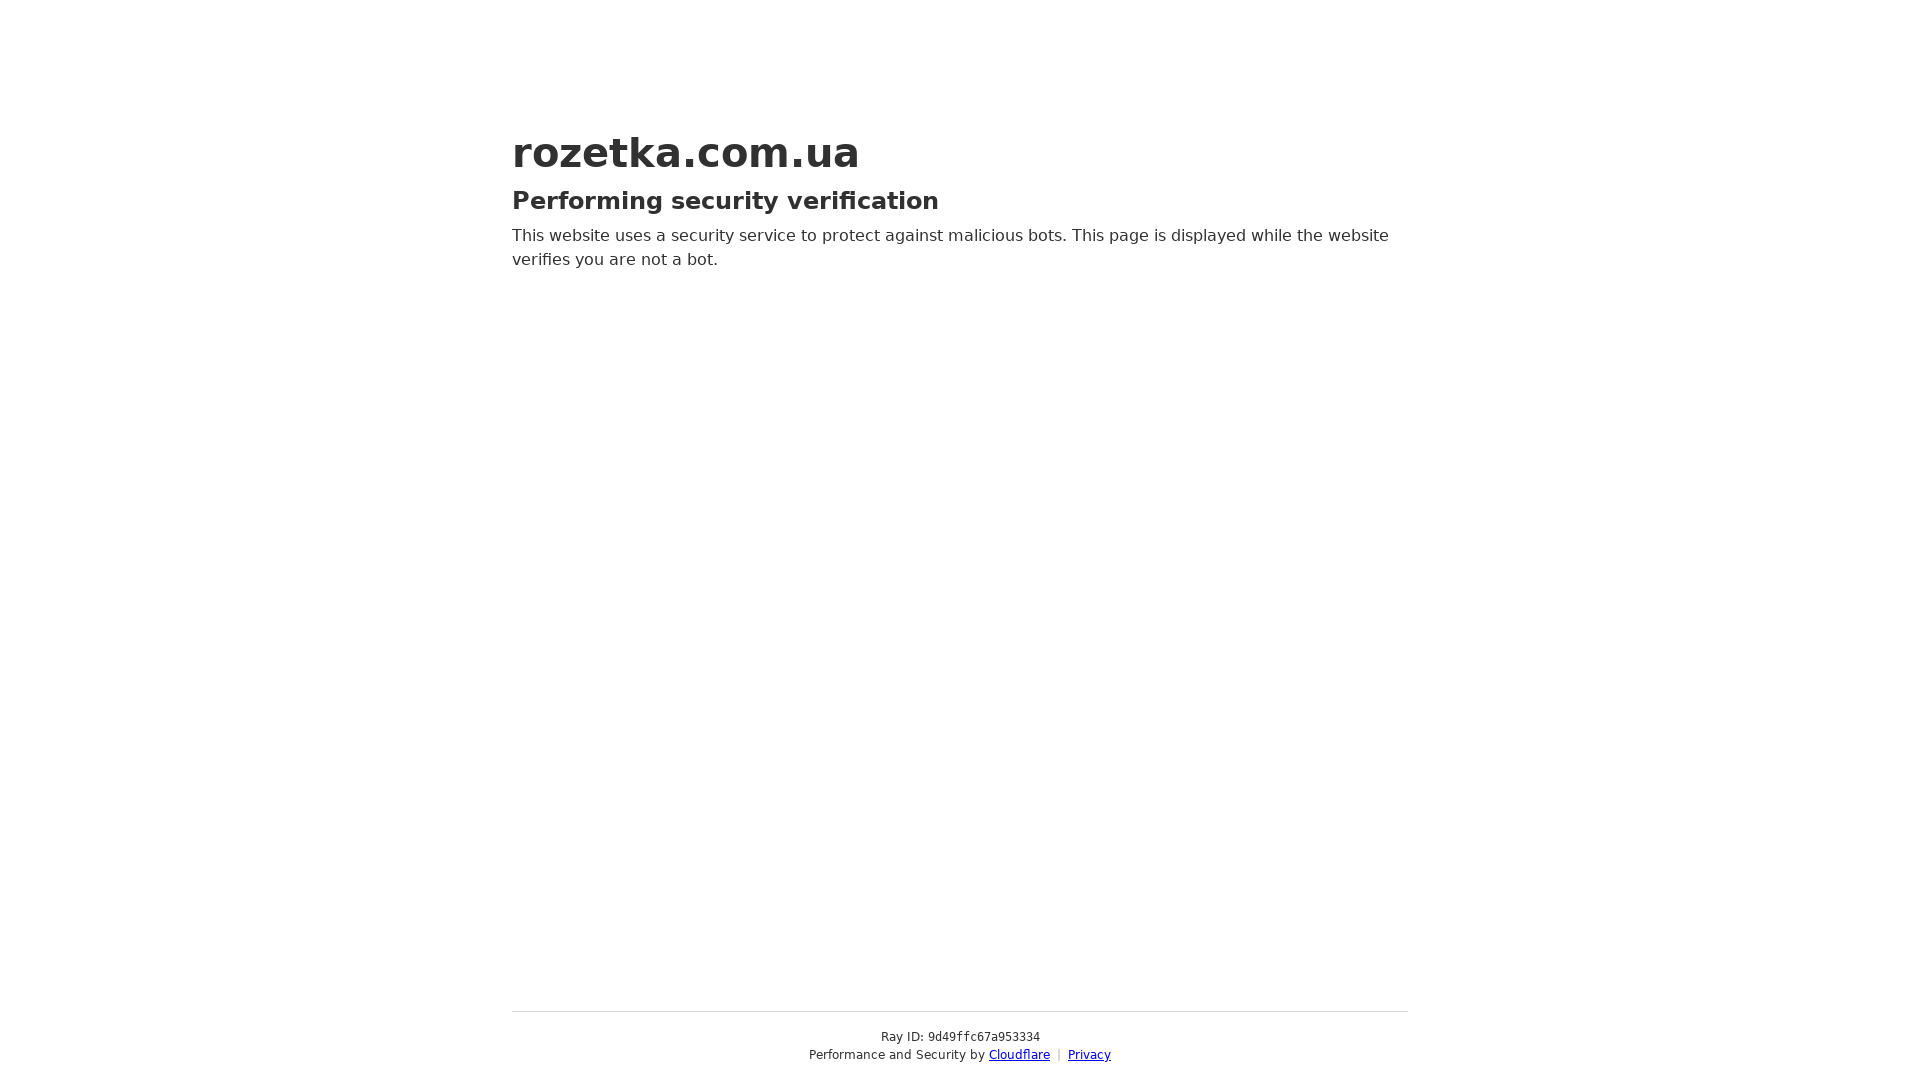

Retrieved page title: Just a moment...
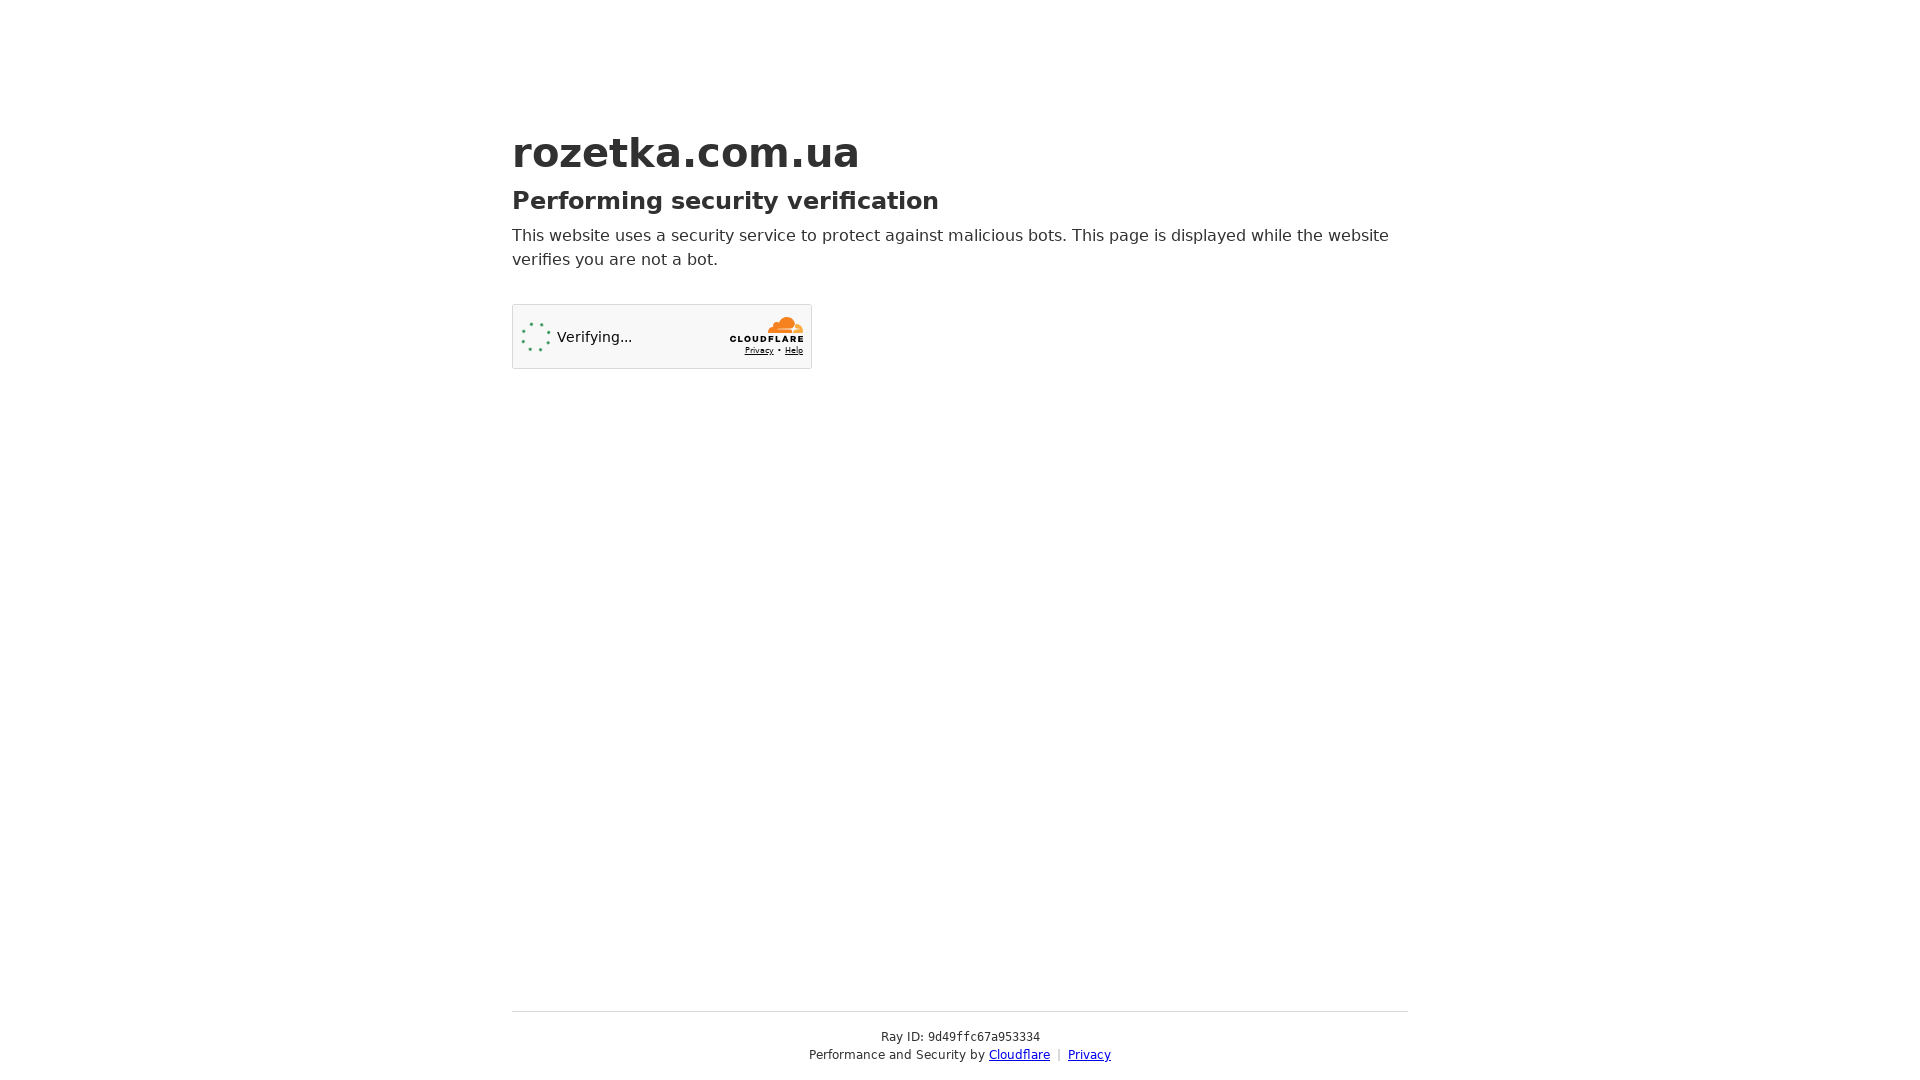

Verified page loaded by confirming body element exists
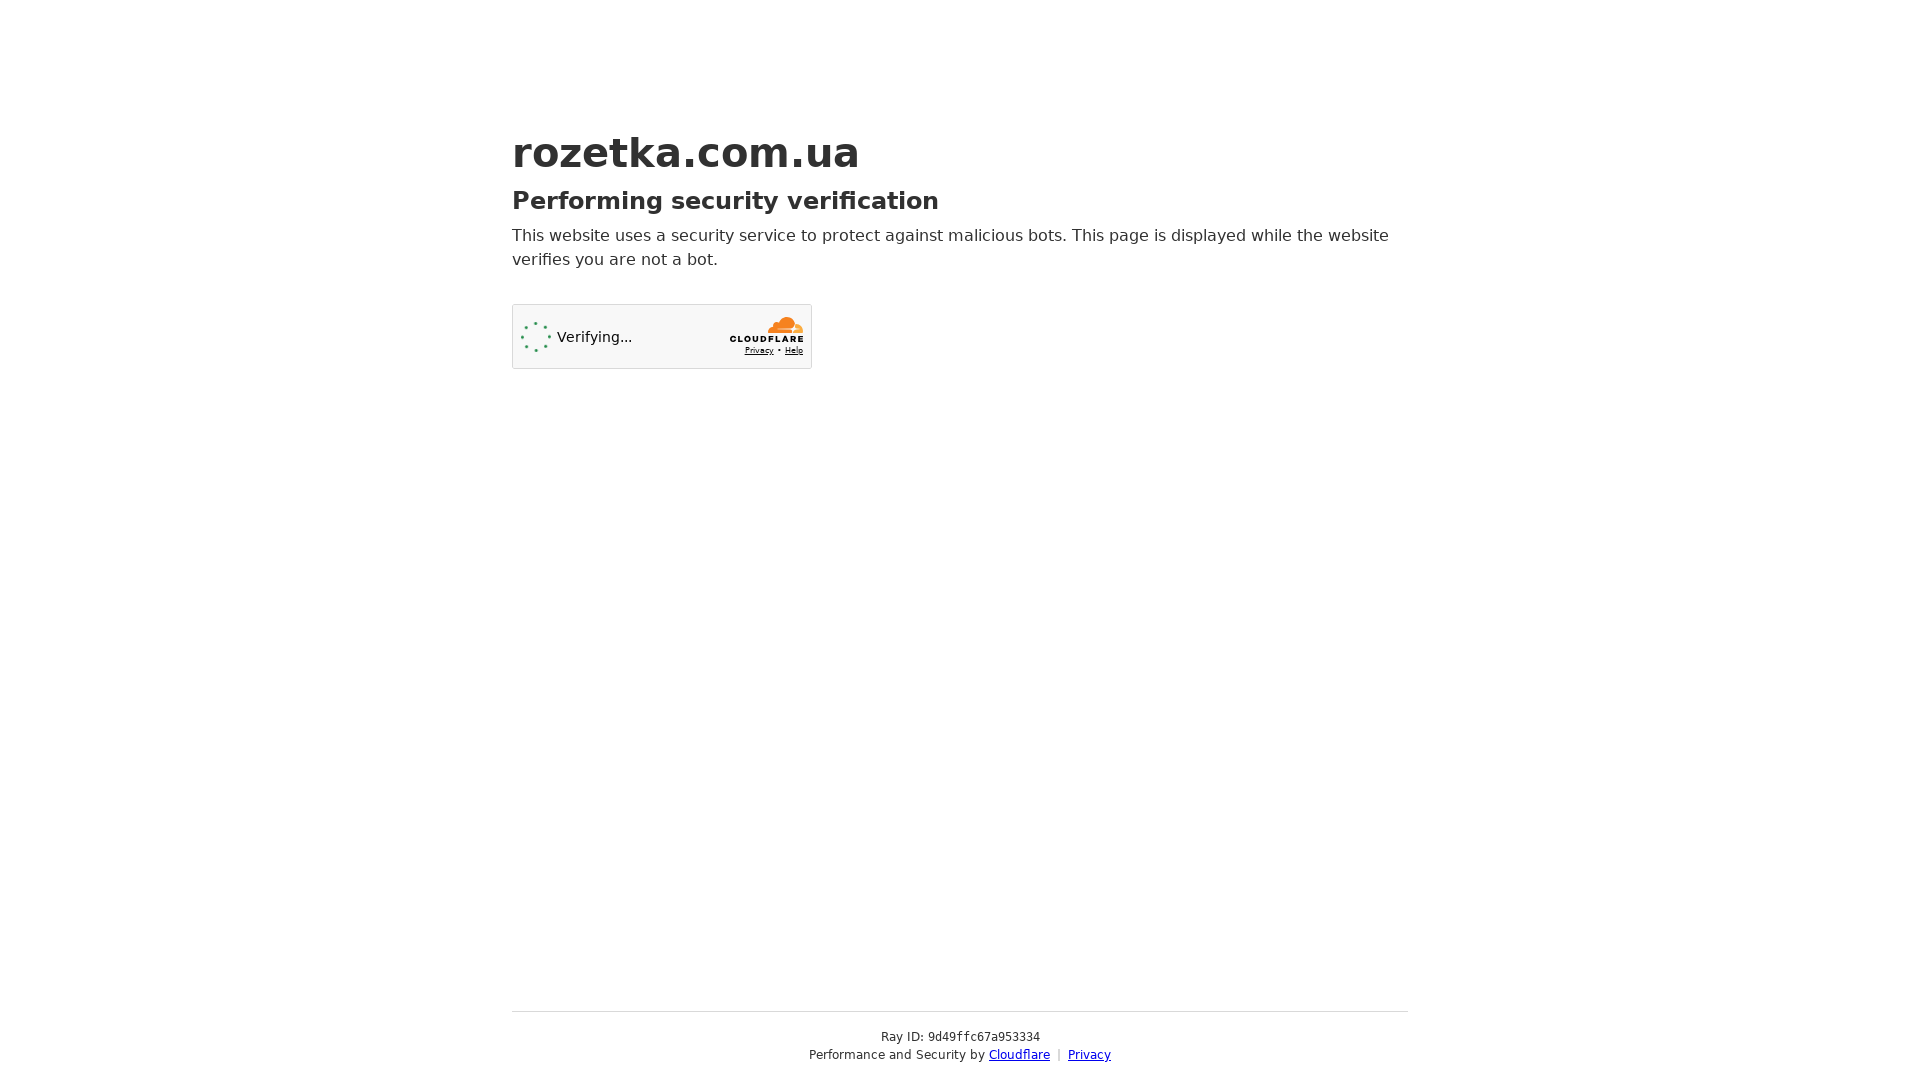

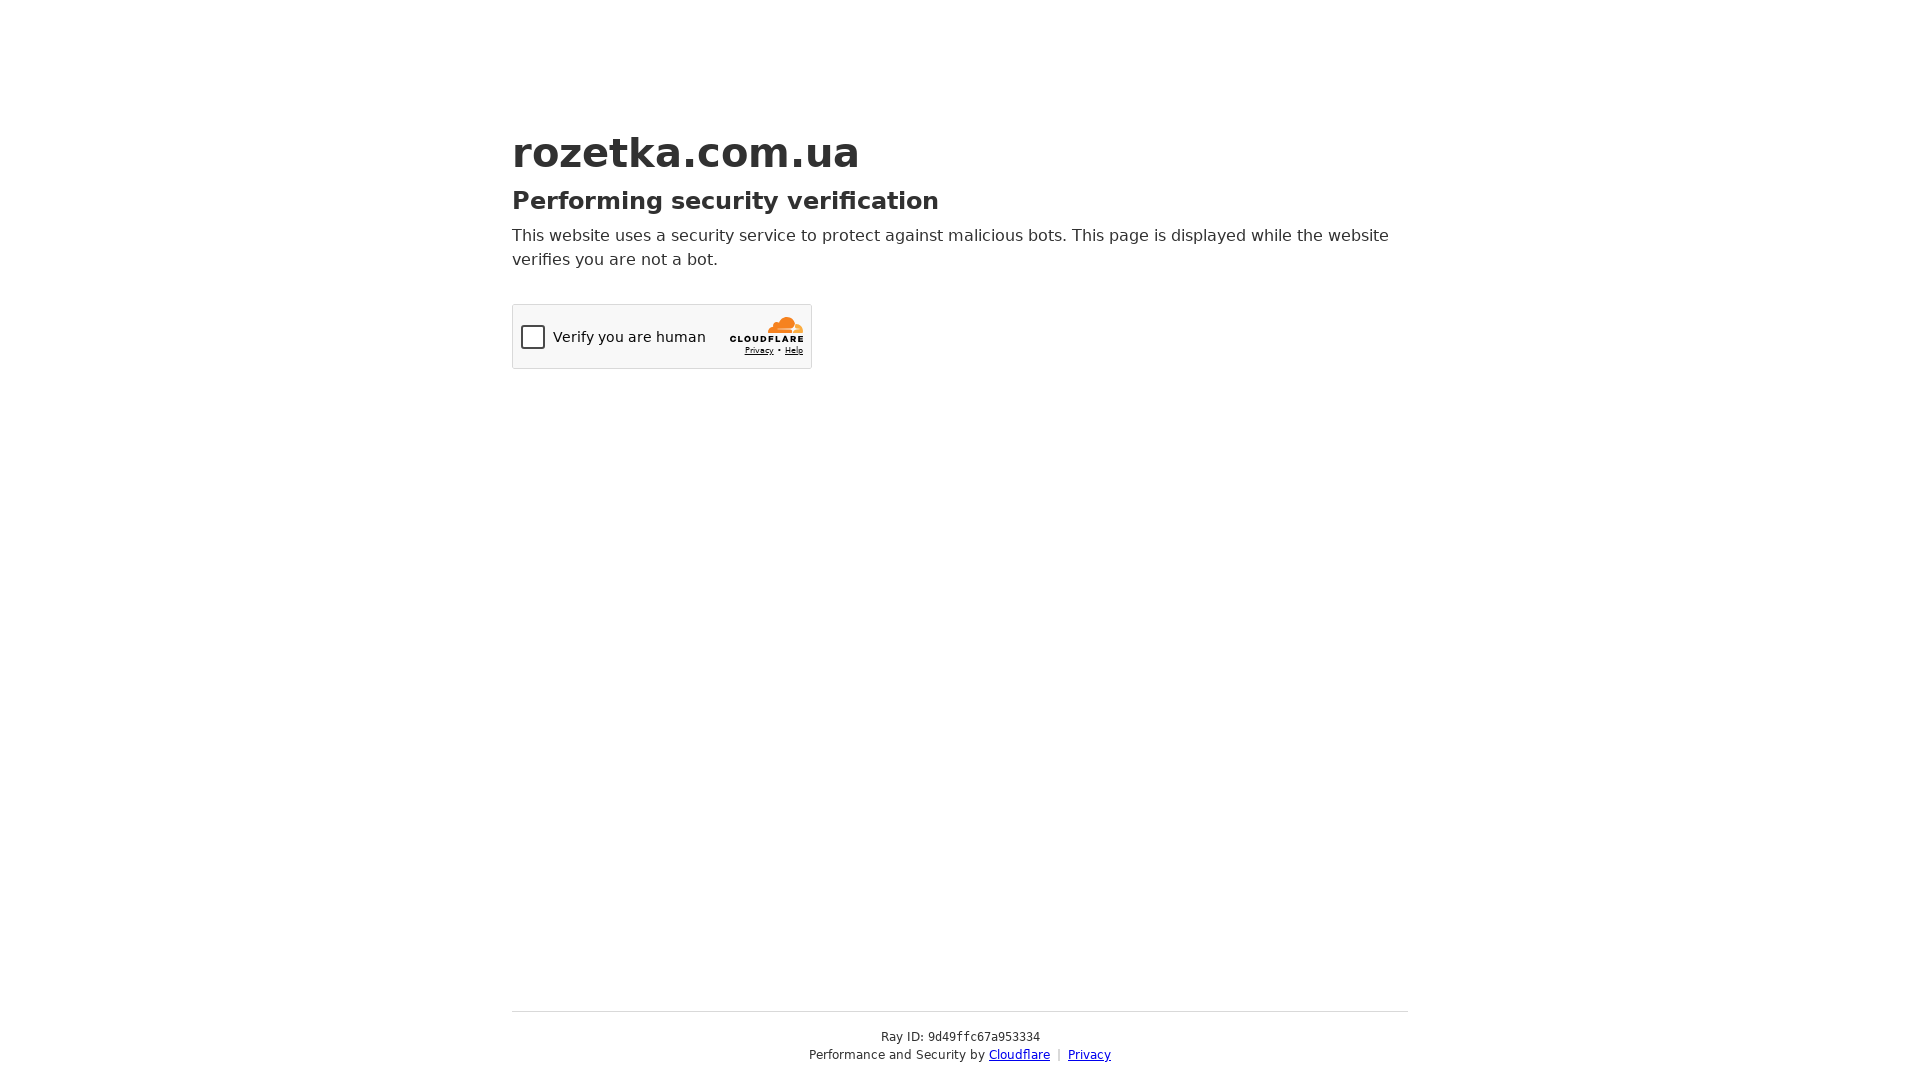